Navigates to the Automation Exercise homepage and clicks on the 4th navigation menu item in the header

Starting URL: https://automationexercise.com/

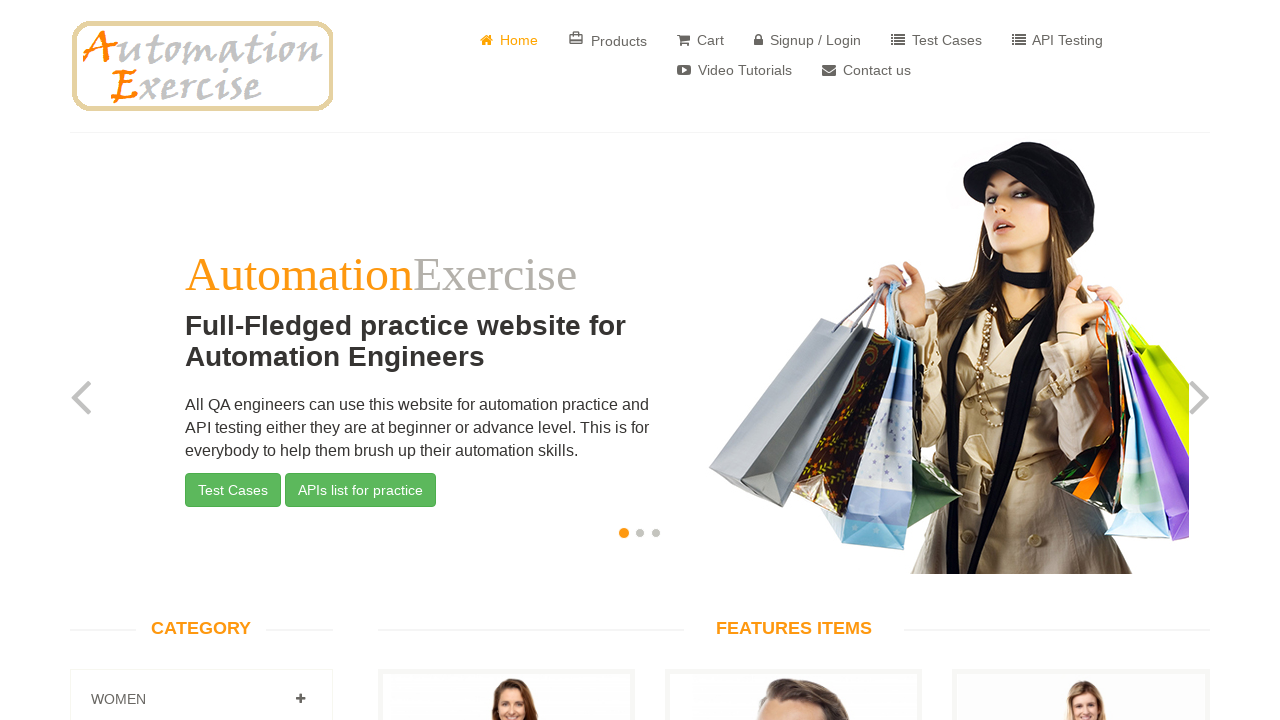

Navigated to Automation Exercise homepage
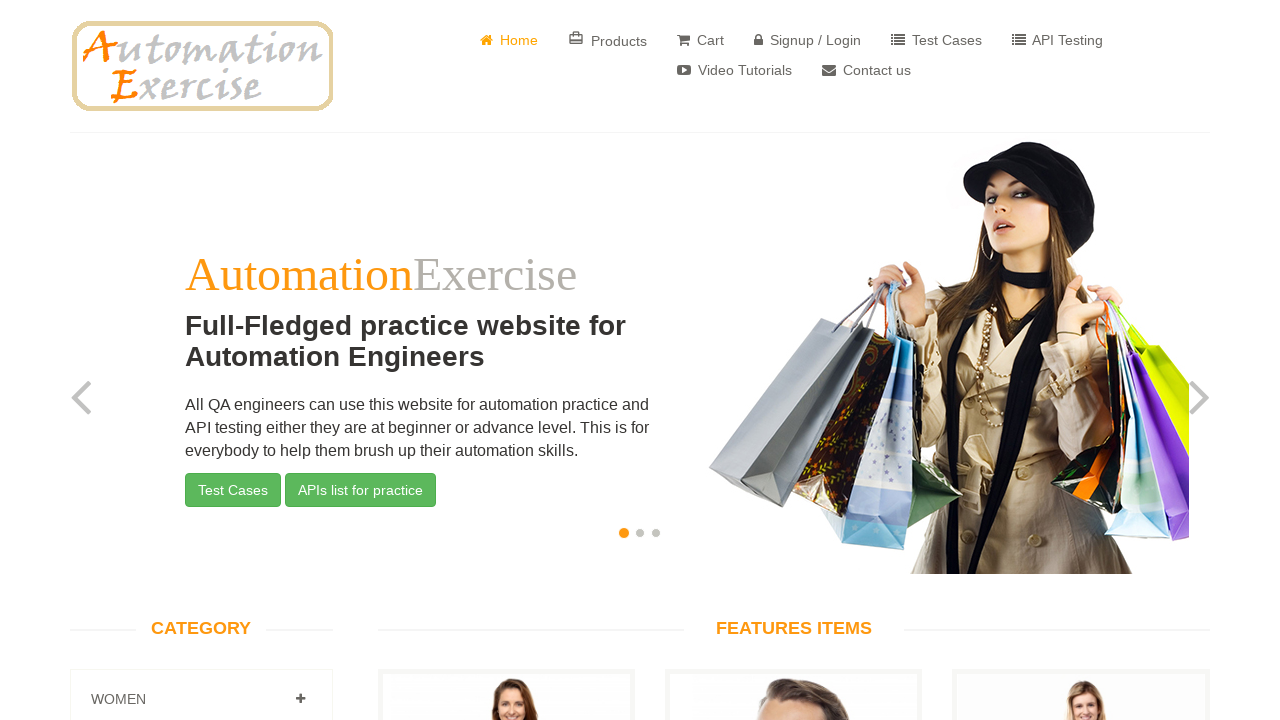

Clicked on the 4th navigation menu item in the header at (808, 40) on xpath=//*[@id='header']/div/div/div/div[2]/div/ul/li[4]/a
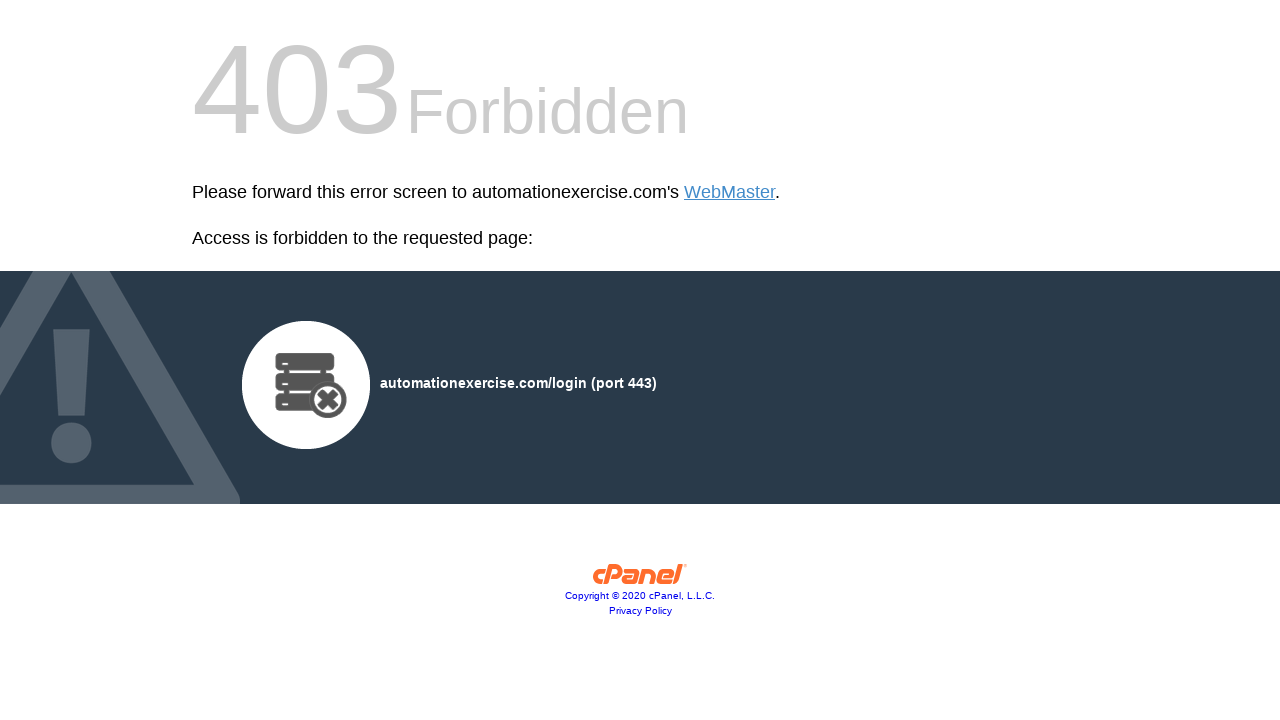

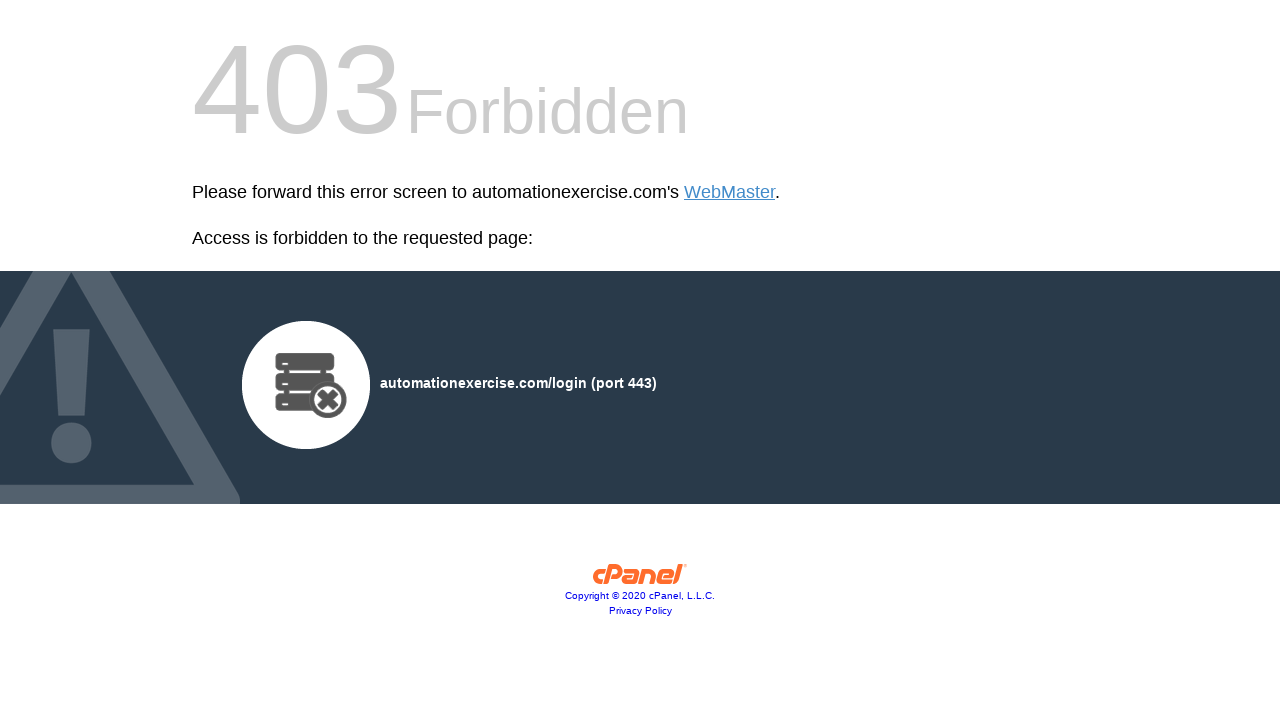